Tests slider widget by clicking on it and dragging to change the value.

Starting URL: https://demoqa.com/slider

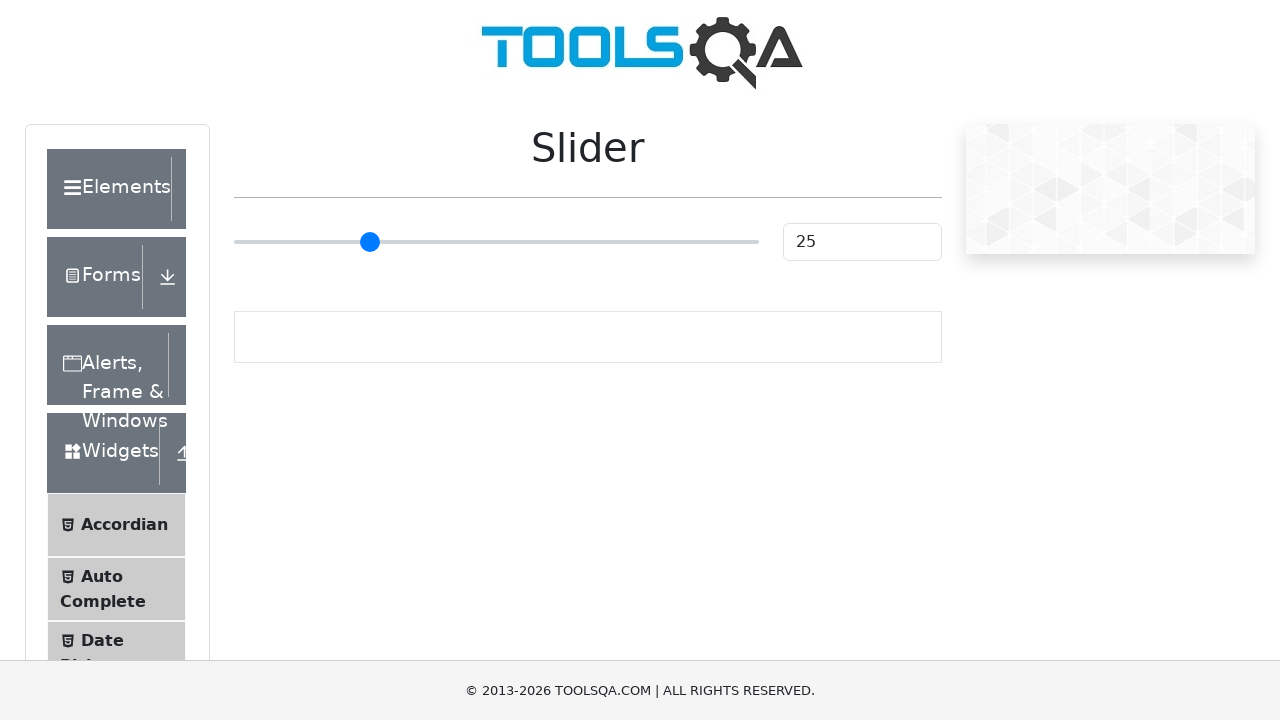

Navigated to slider widget test page
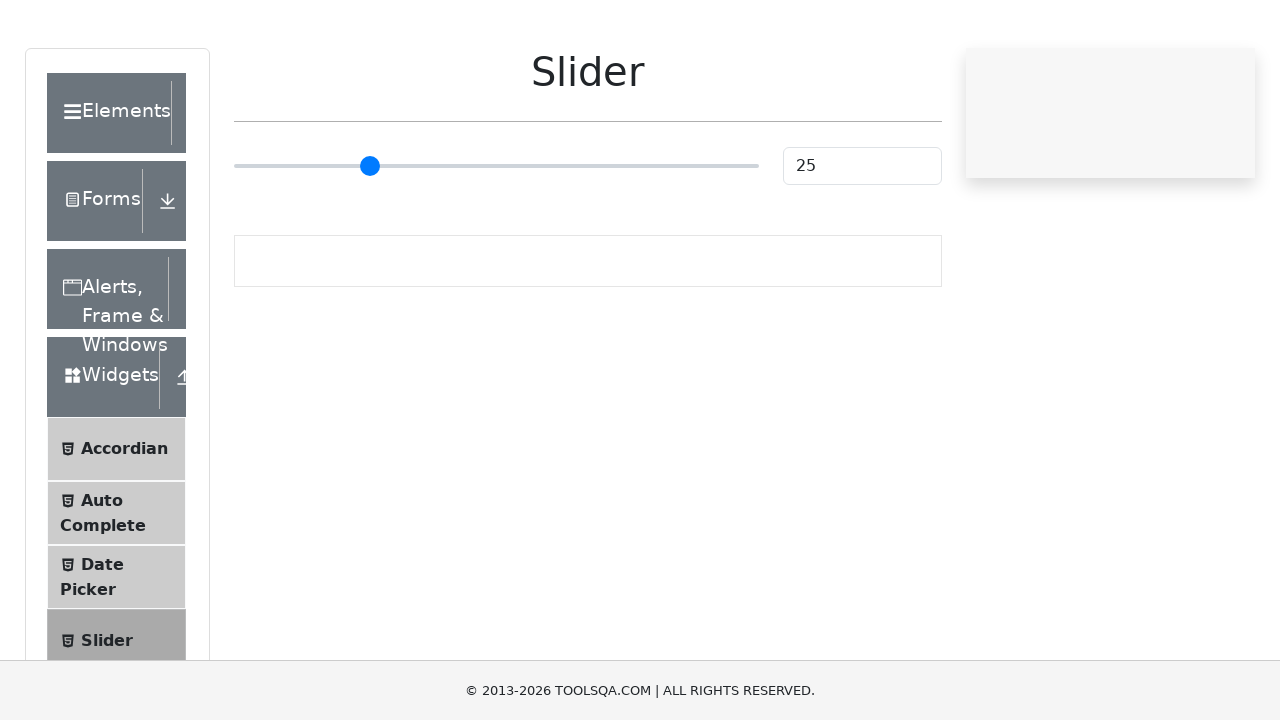

Clicked on slider widget at (496, 242) on input.range-slider
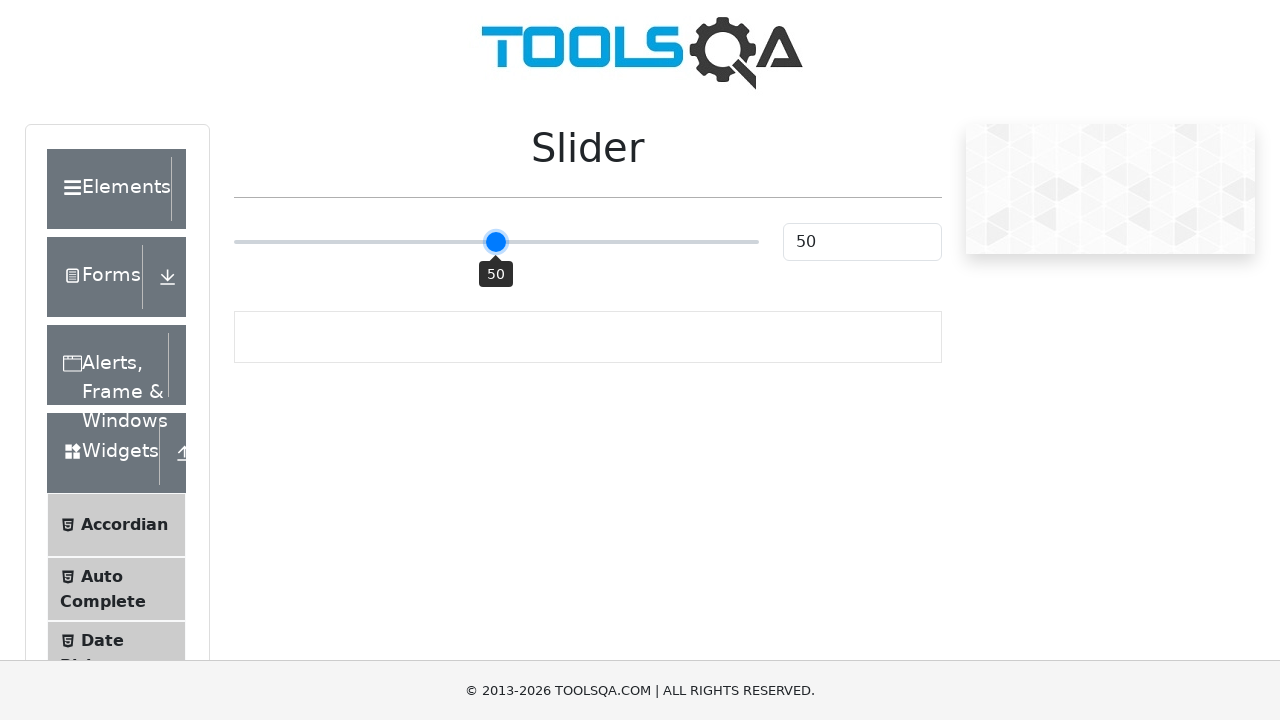

Moved mouse to center of slider at (496, 242)
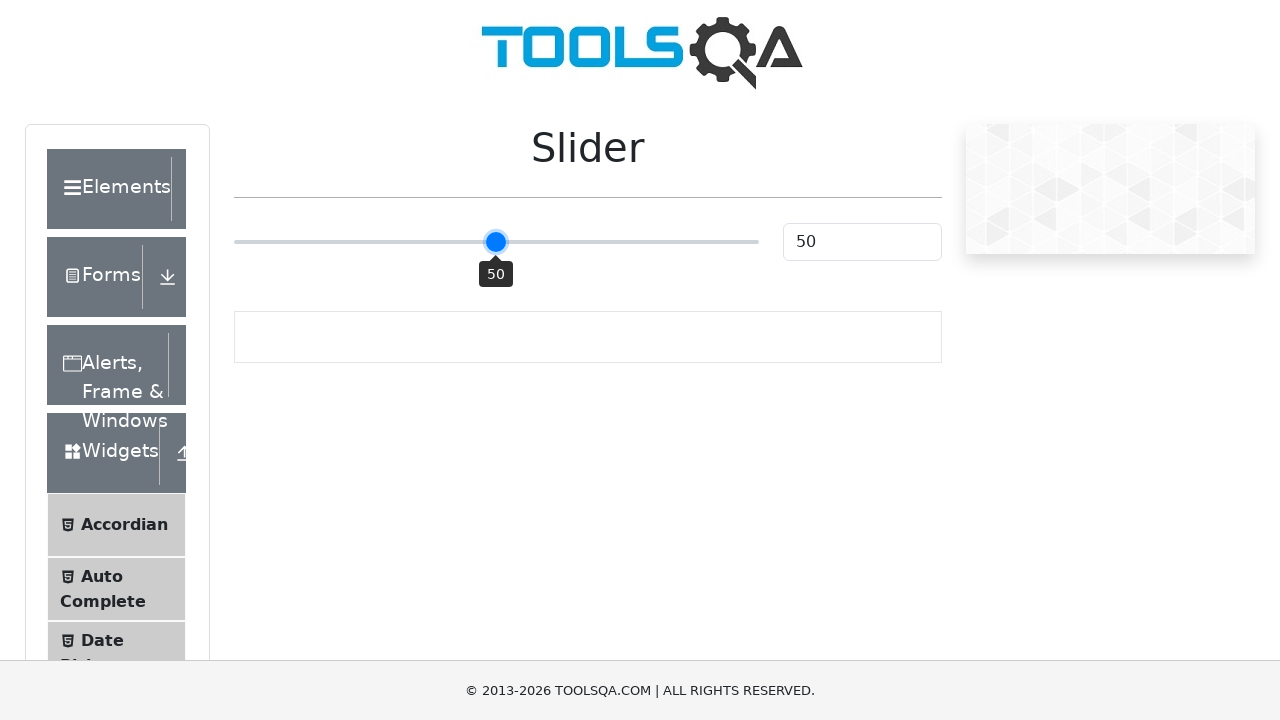

Pressed mouse button down on slider at (496, 242)
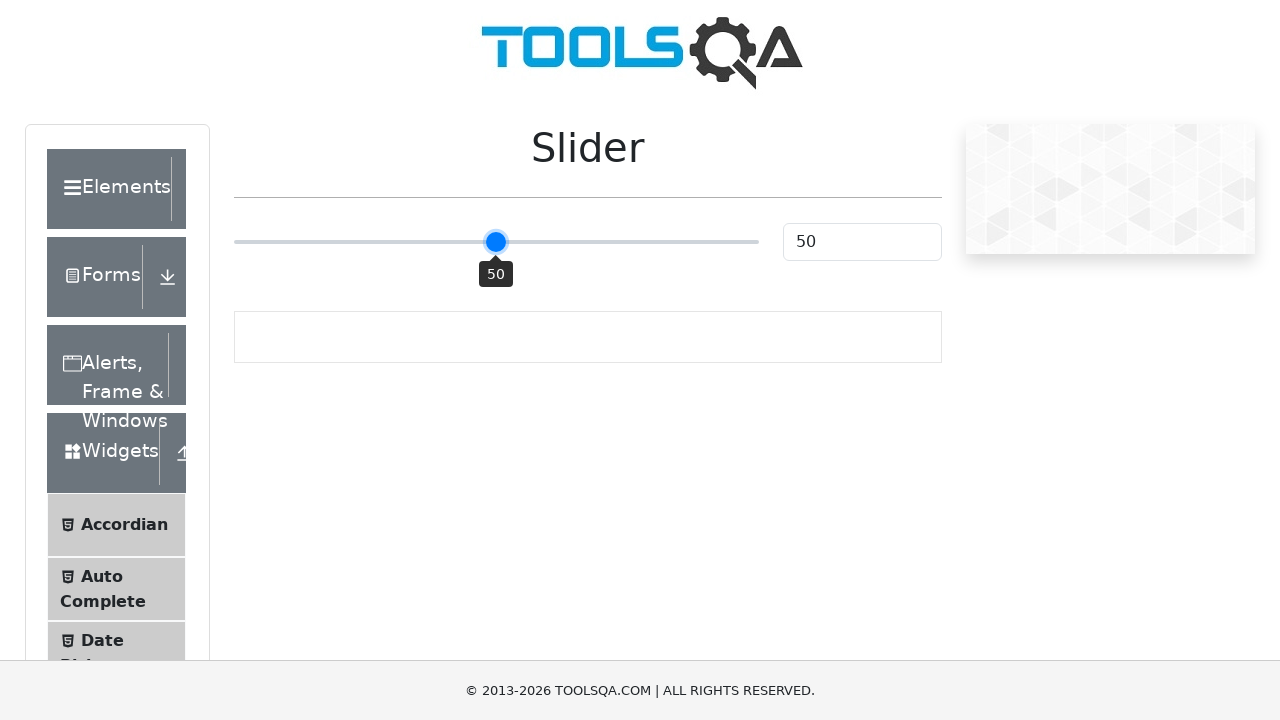

Dragged slider 50 pixels to the right at (546, 242)
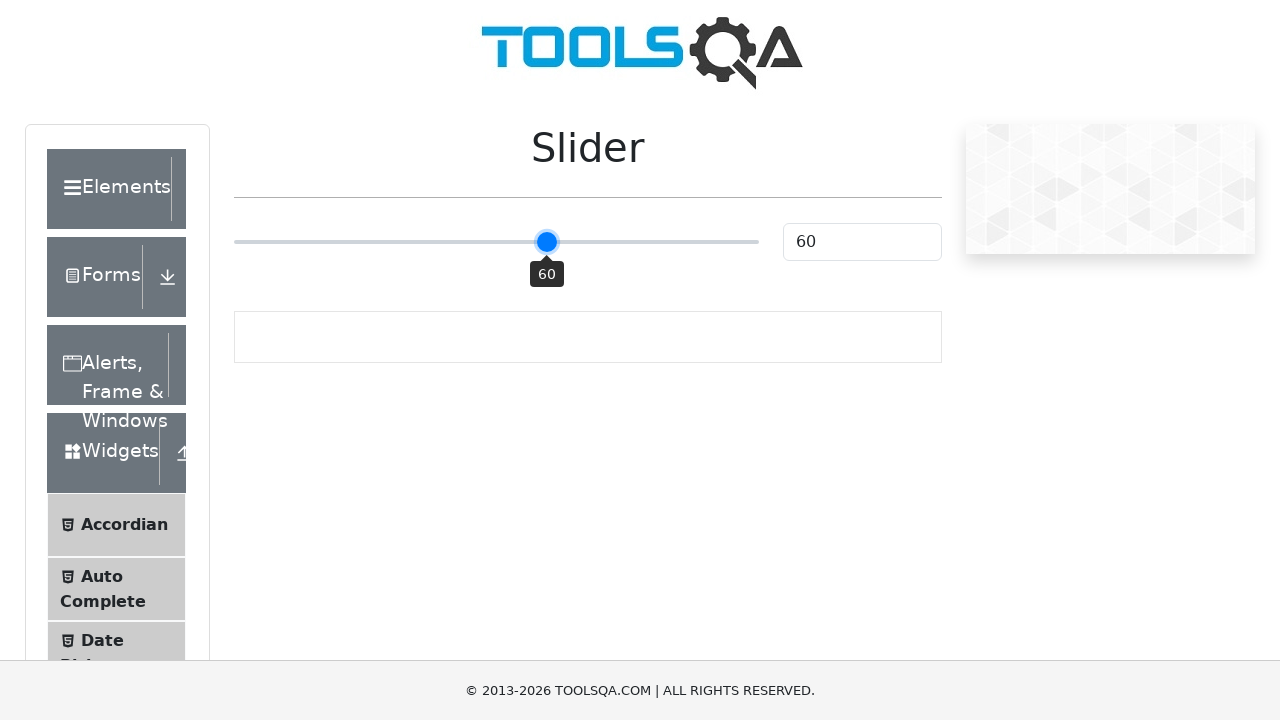

Released mouse button to complete slider drag at (546, 242)
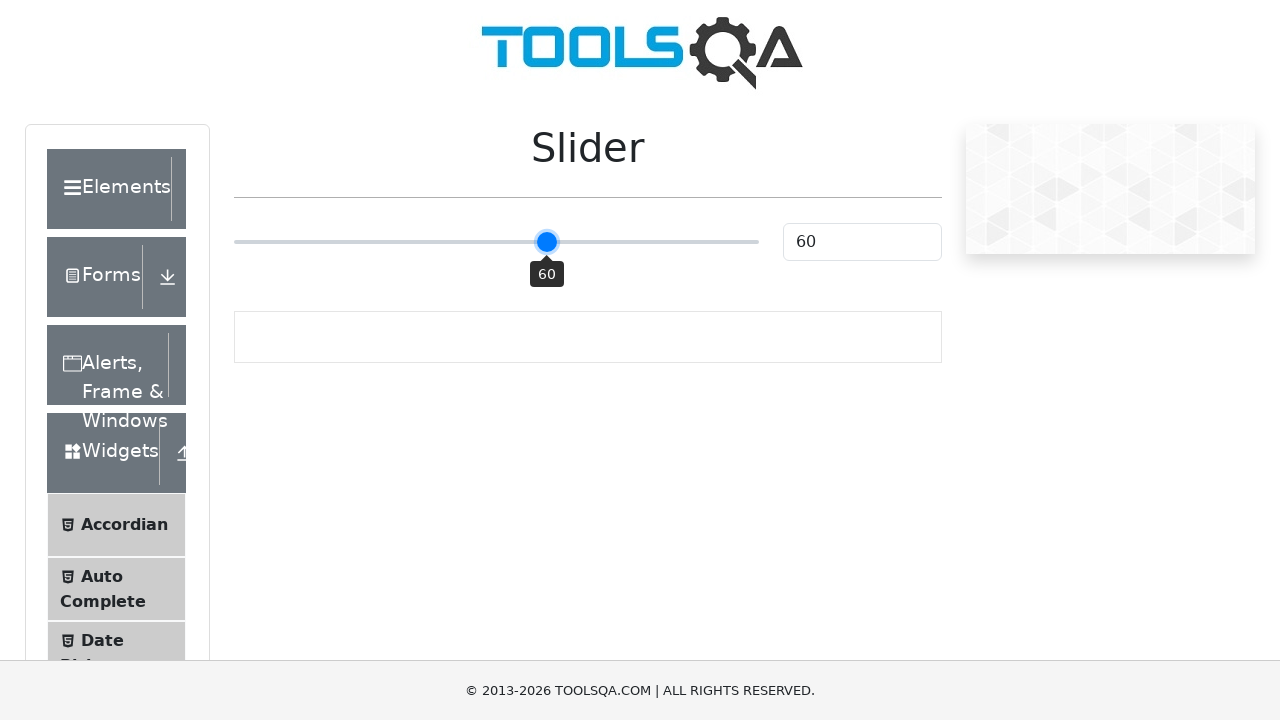

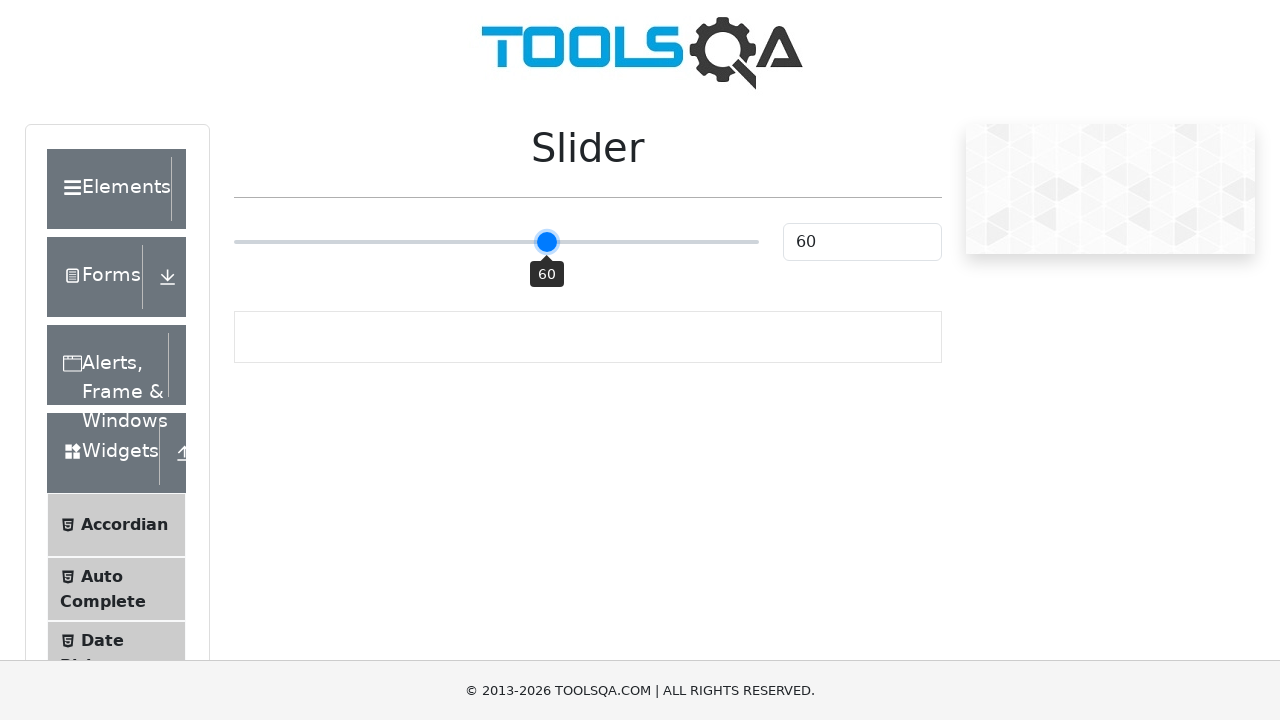